Tests file download functionality by clicking on a file link and verifying the download completes

Starting URL: https://the-internet.herokuapp.com/download

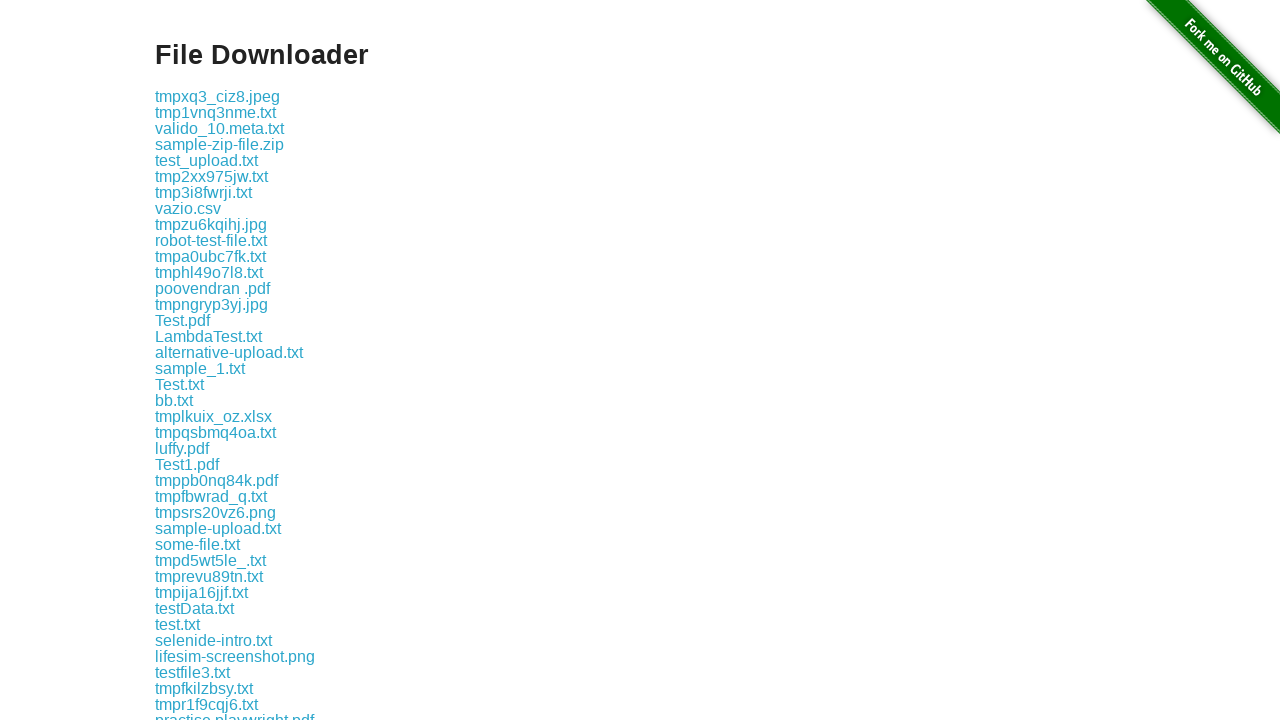

Clicked on file link '1.txt' to trigger download at (200, 368) on a:text('1.txt')
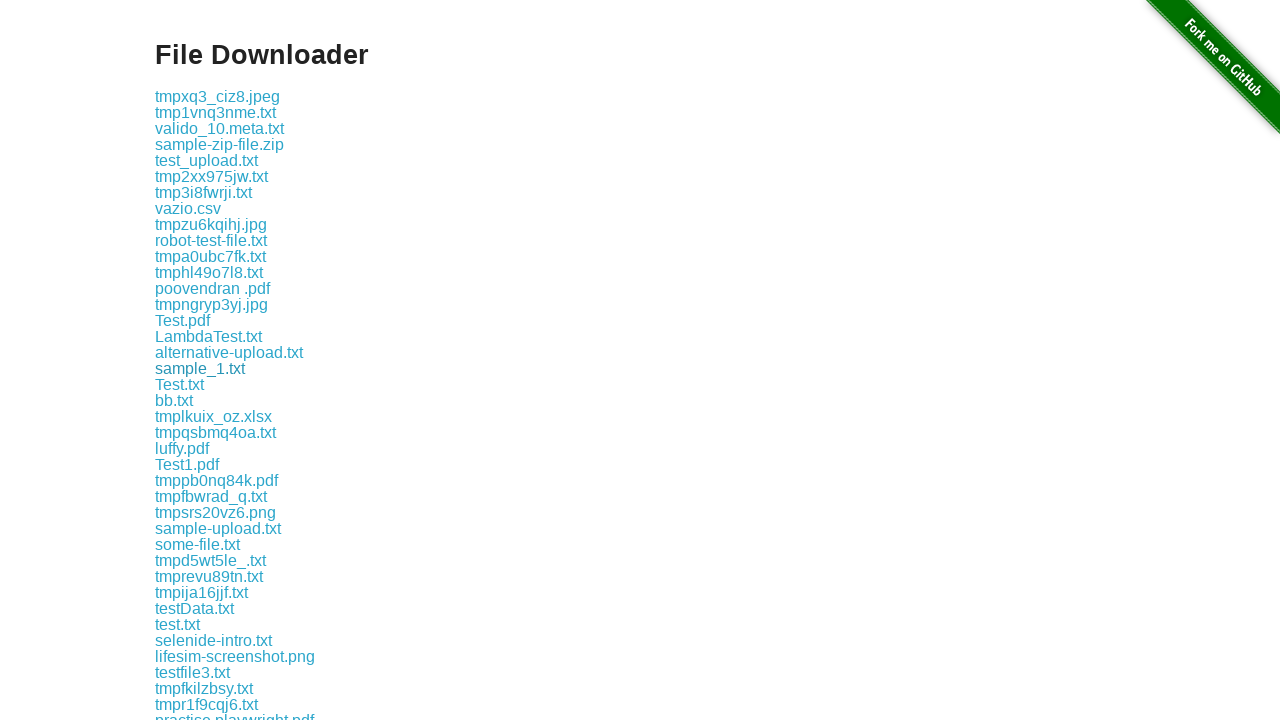

Waited 2 seconds for download to complete
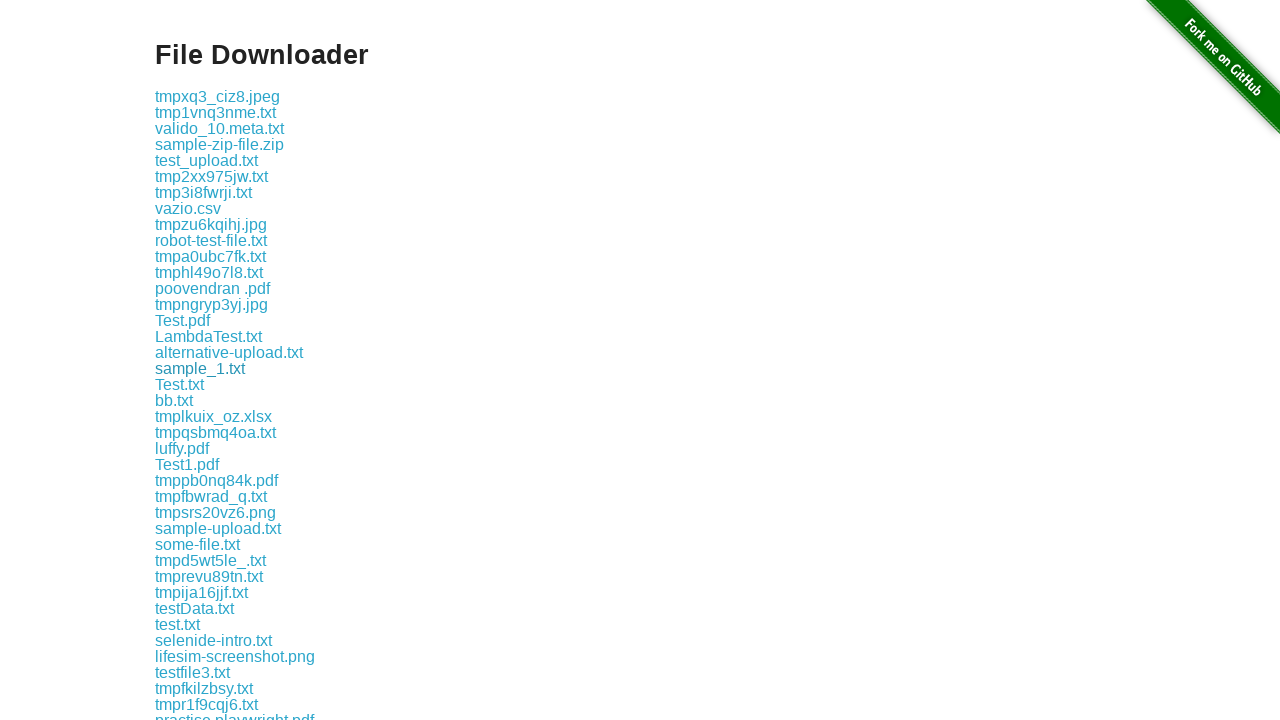

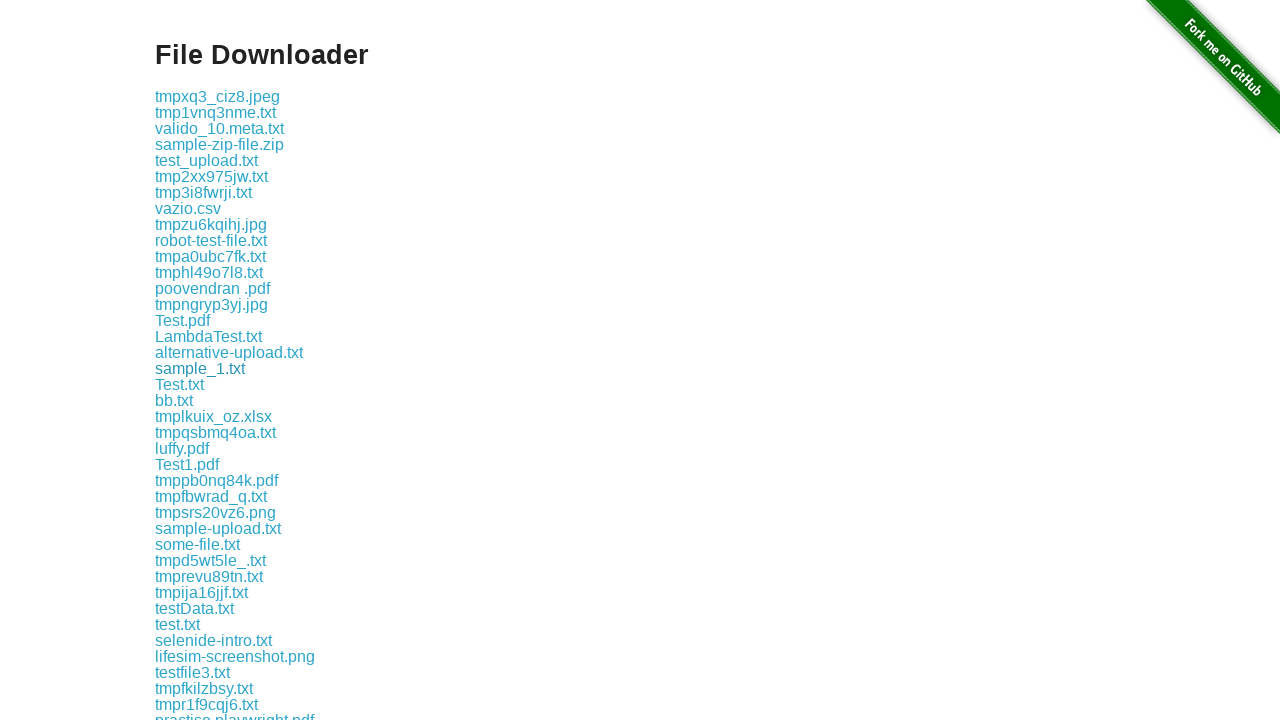